Tests the Russian EGRUL (Unified State Register of Legal Entities) search functionality by entering a tax identification number (INN), submitting the search, and clicking the download button for the excerpt document.

Starting URL: https://egrul.nalog.ru/index.html

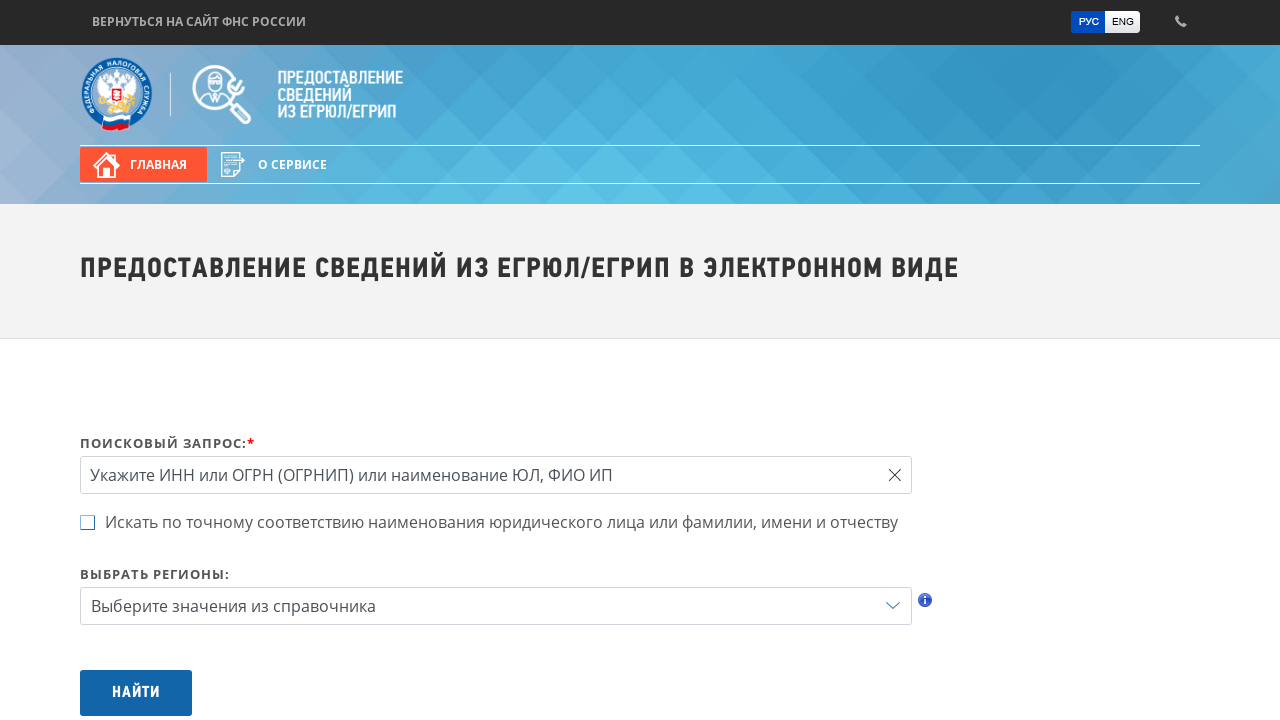

Filled search field with INN '7707083893' on #query
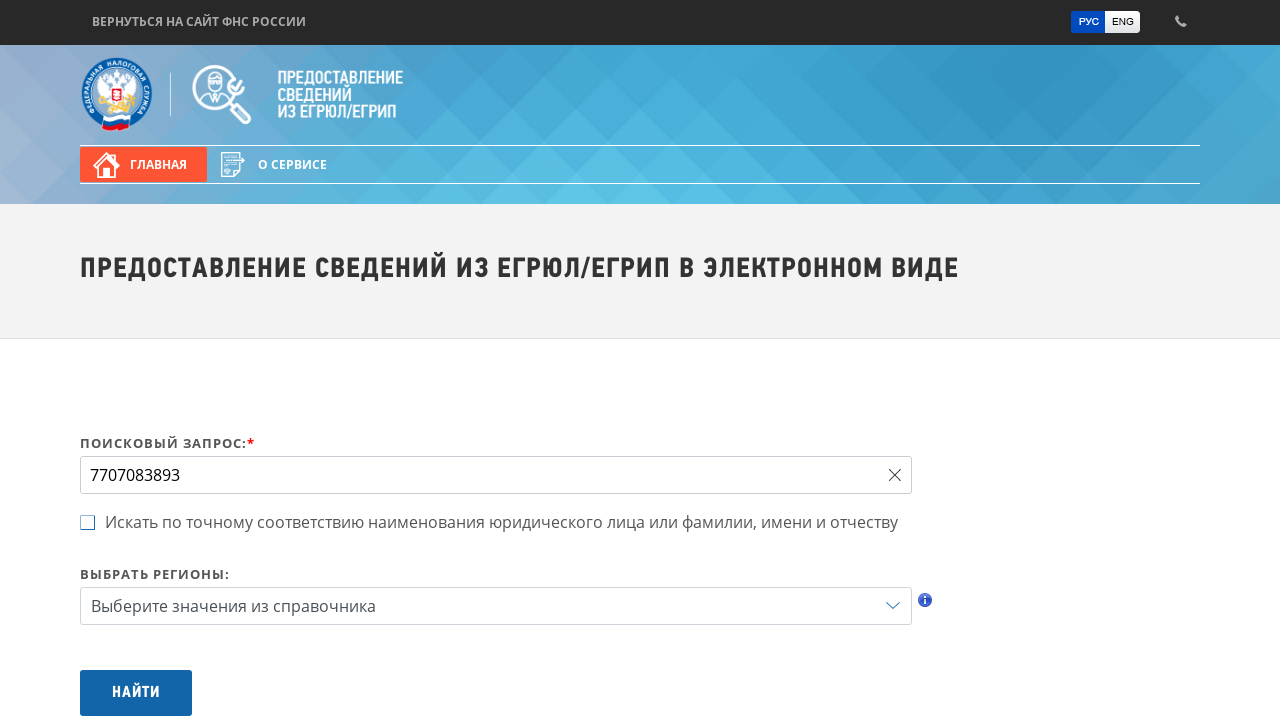

Clicked search button to submit INN query at (136, 693) on #btnSearch
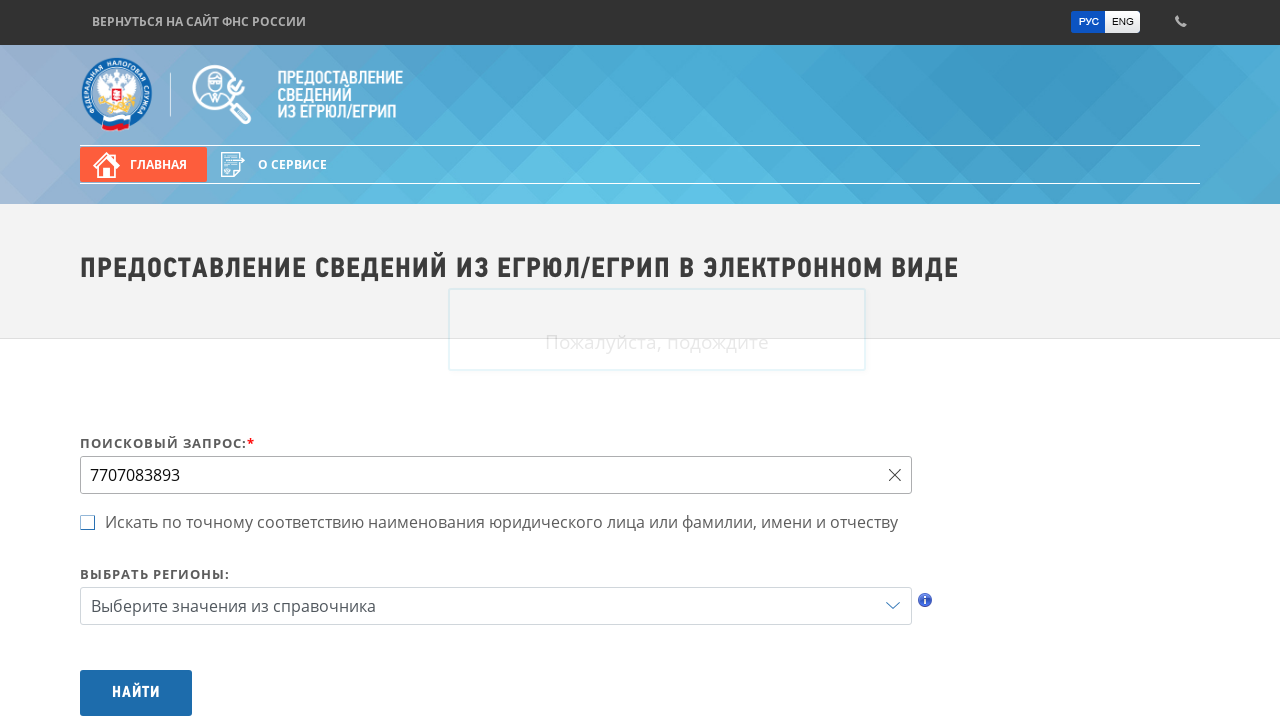

Waited for excerpt download button to appear
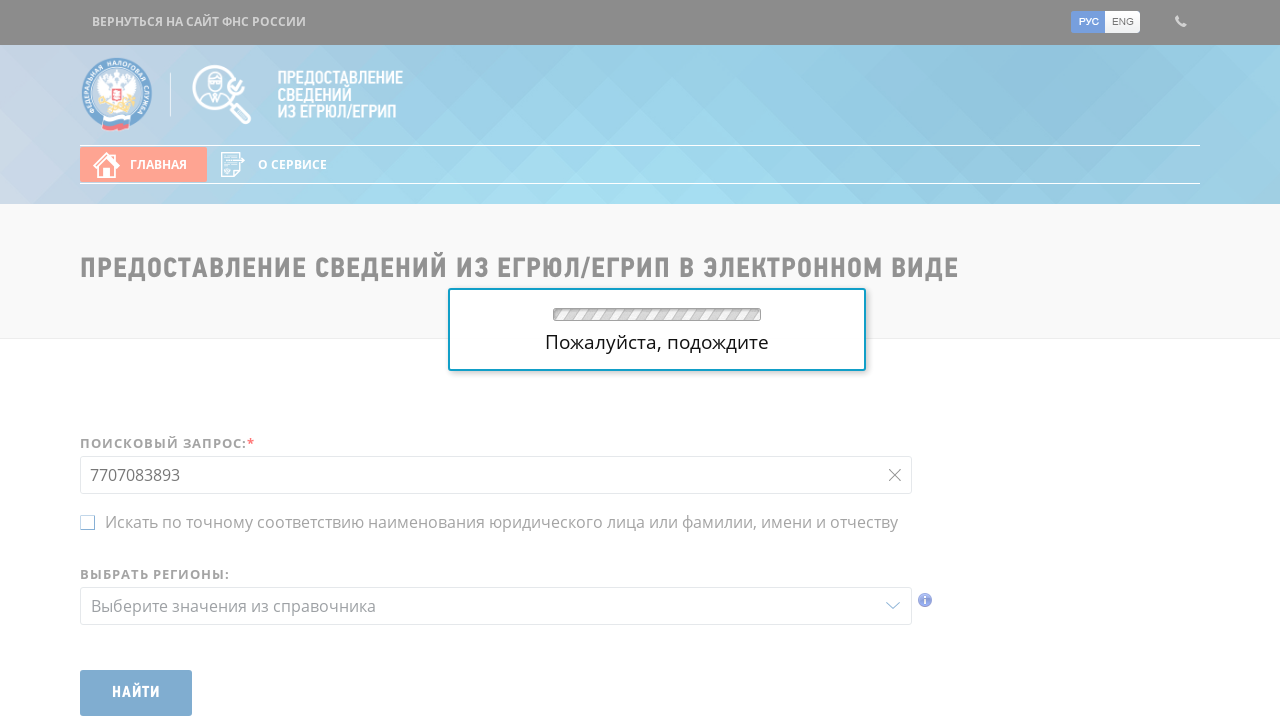

Clicked download button for EGRUL excerpt document at (396, 193) on .op-excerpt
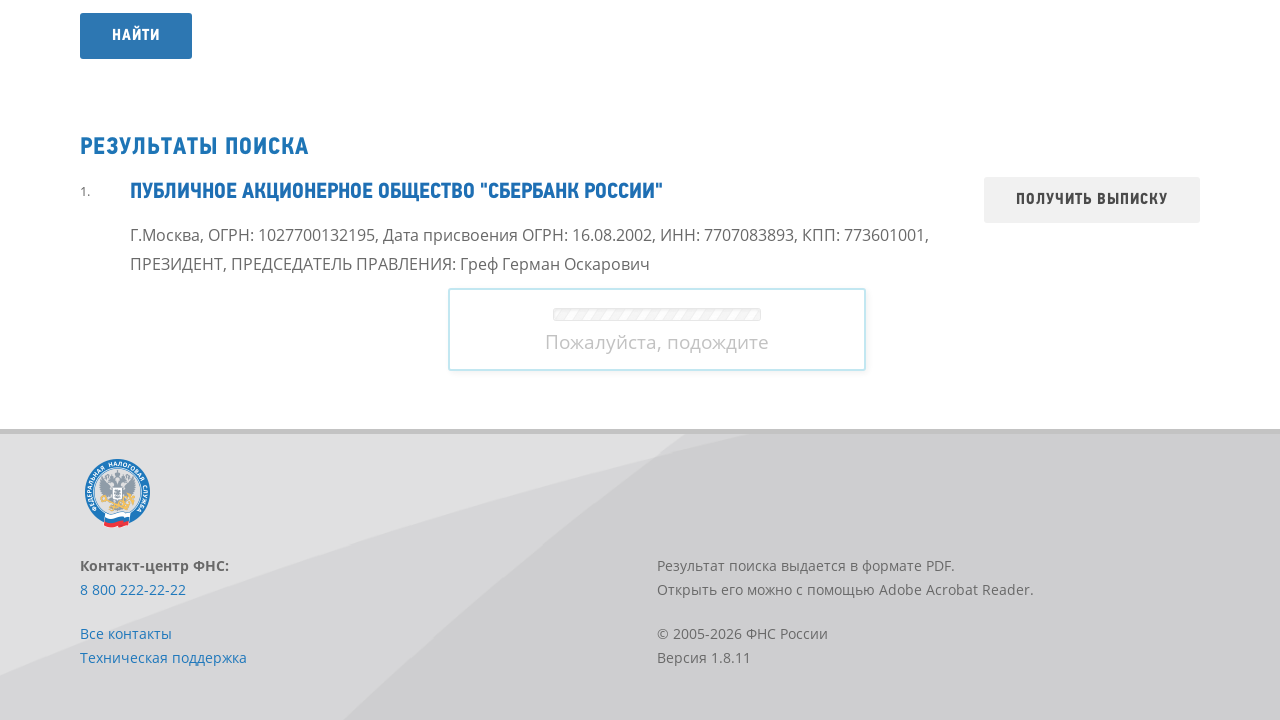

Waited for download to initiate
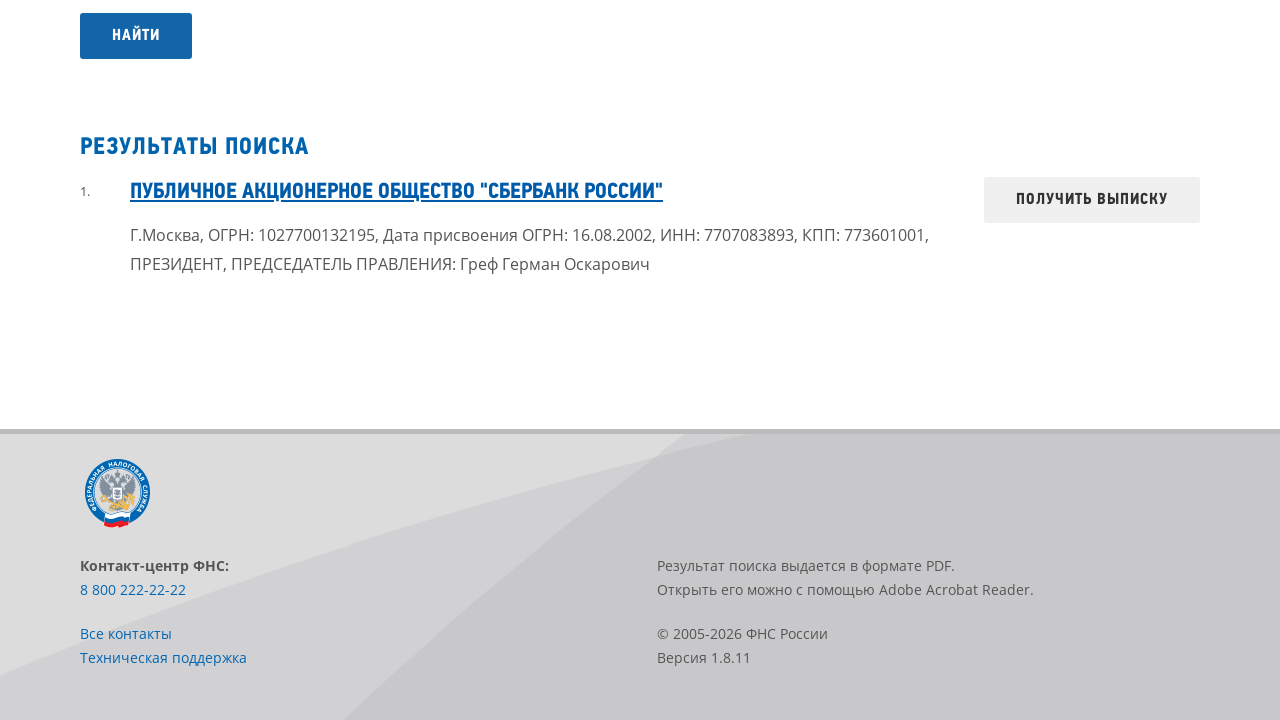

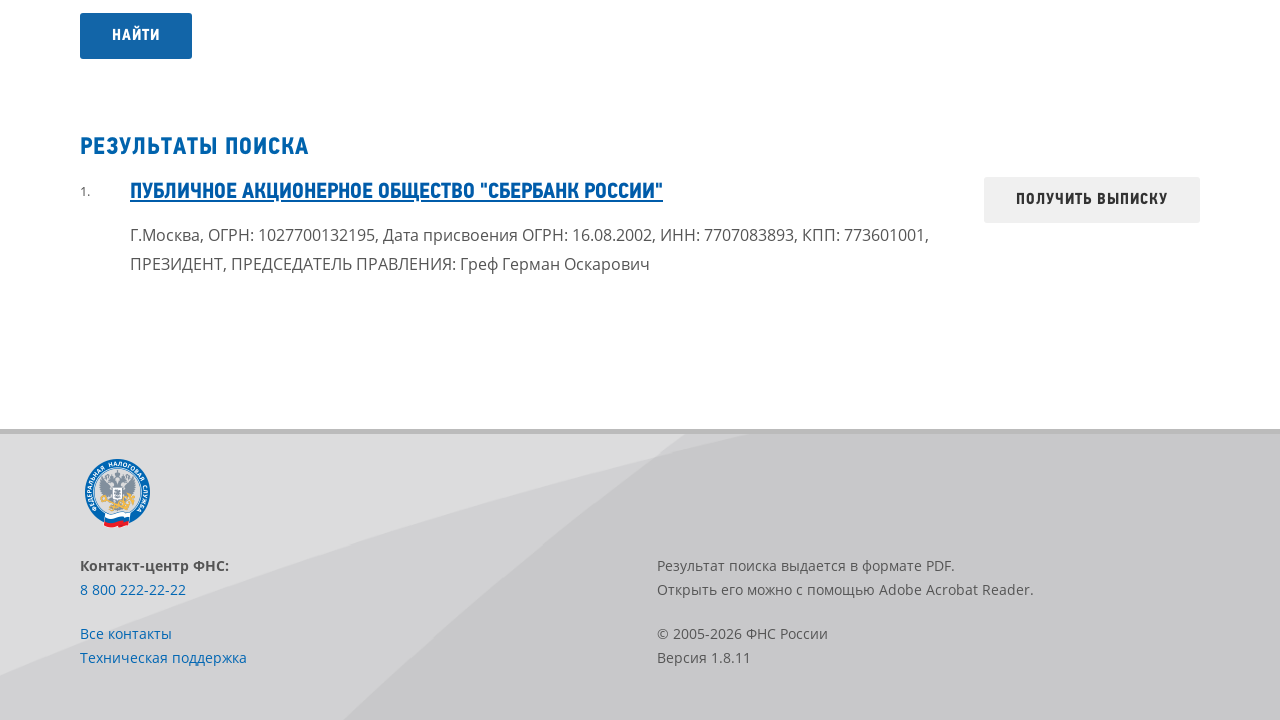